Tests modal dialog functionality by opening and closing a modal and verifying visibility states

Starting URL: https://otus.home.kartushin.su/training.html

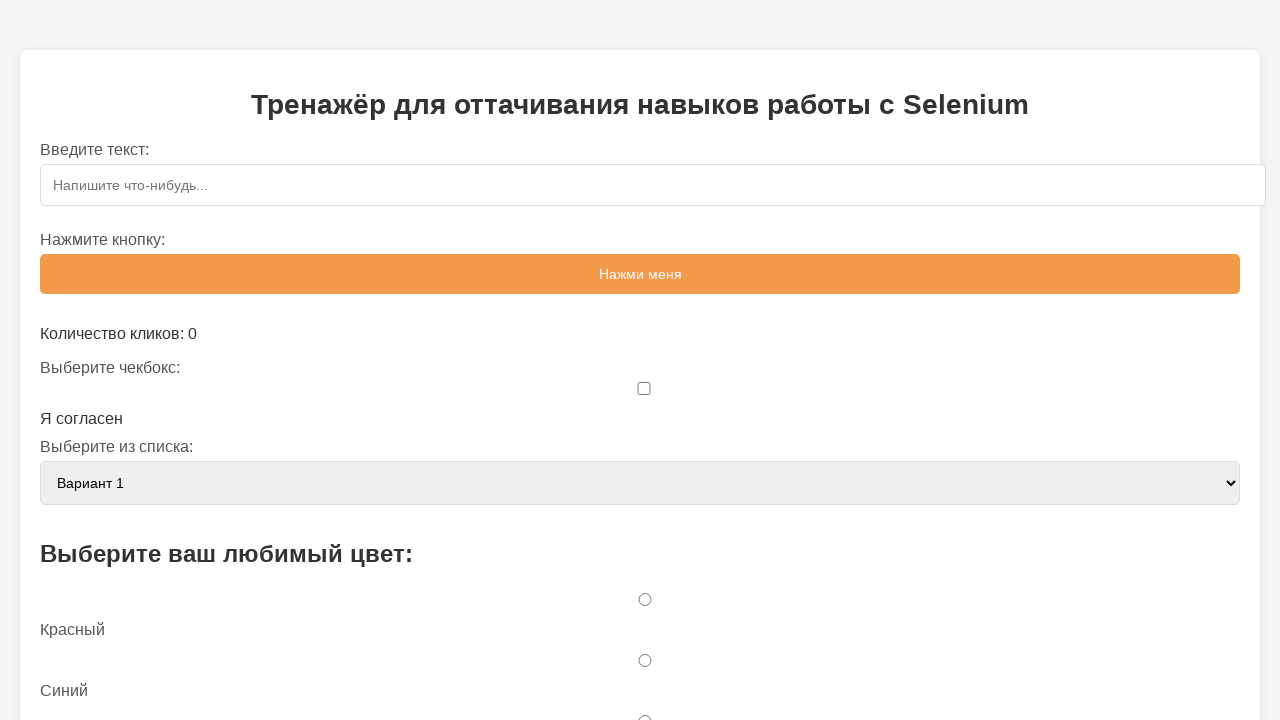

Navigated to training page
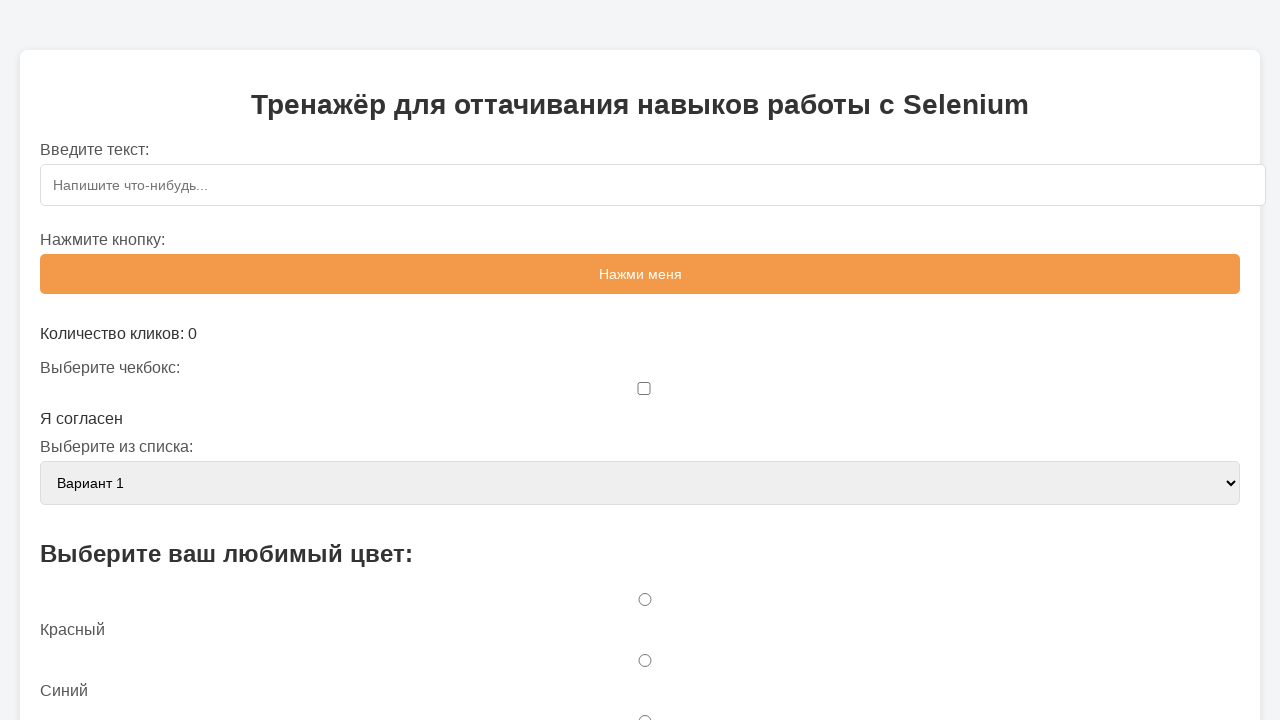

Verified modal is initially hidden
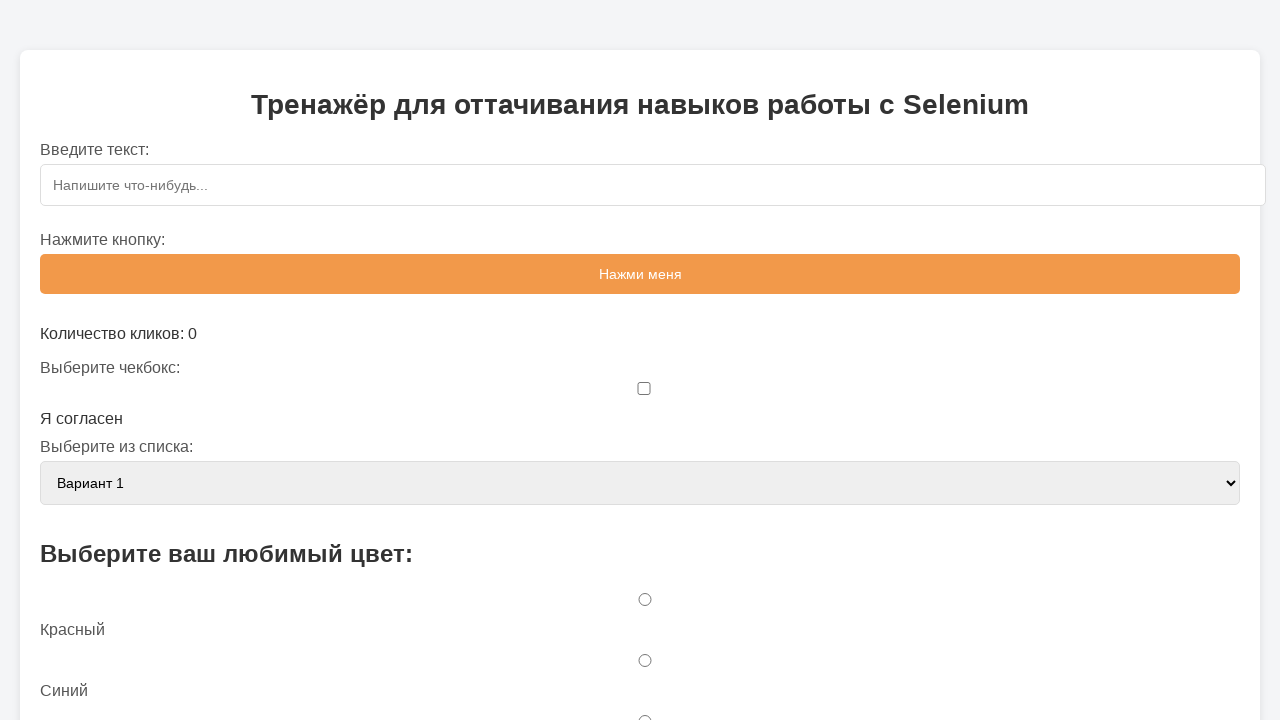

Clicked button to open modal at (640, 360) on #openModalBtn
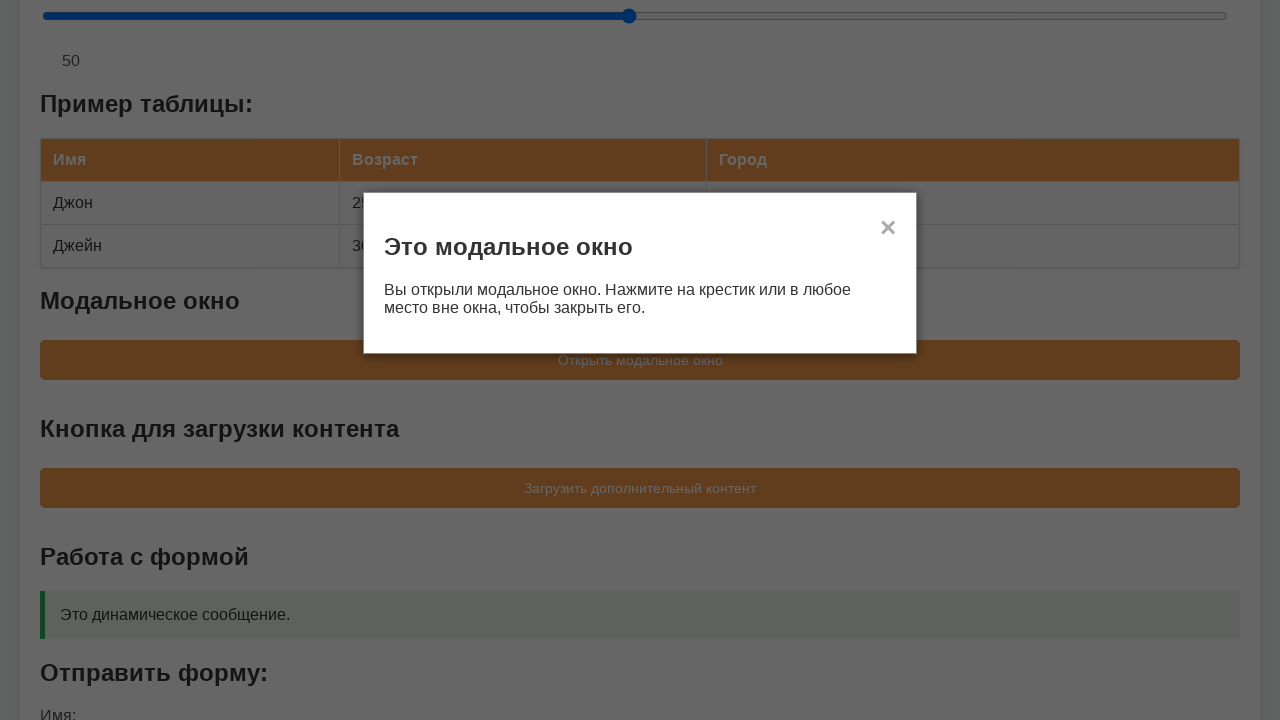

Modal appeared and is now visible
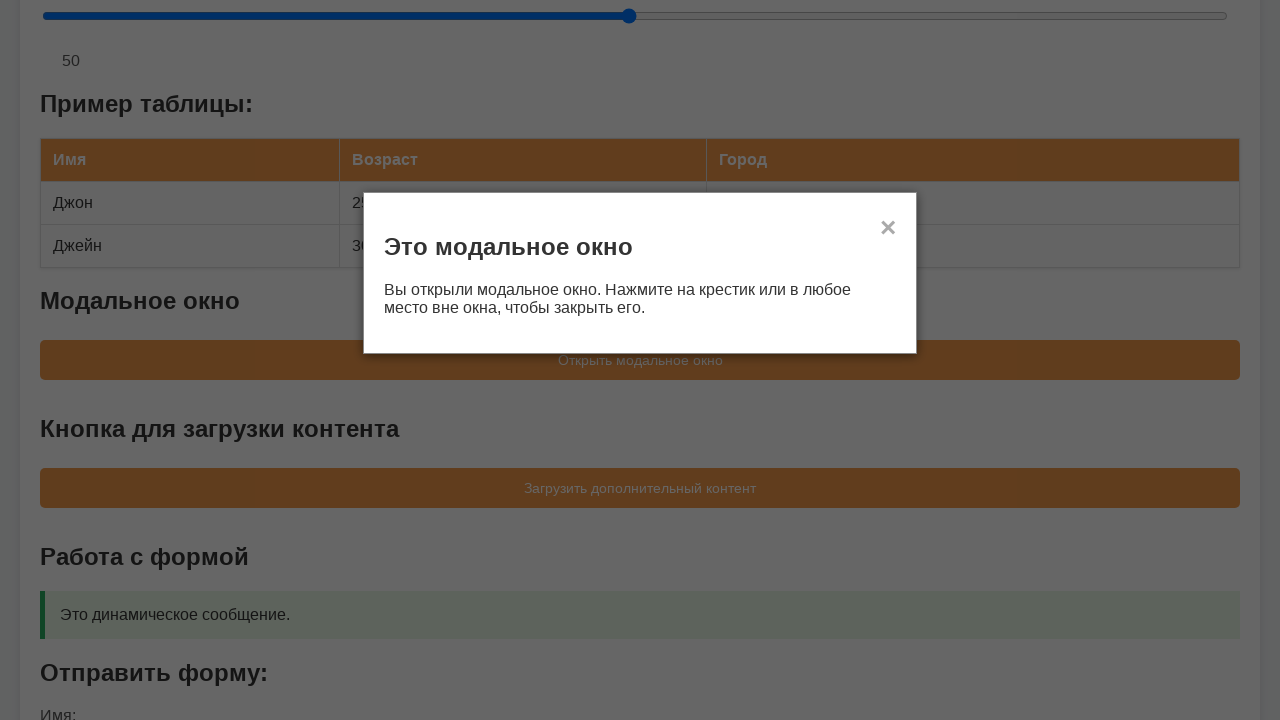

Verified modal is visible after opening
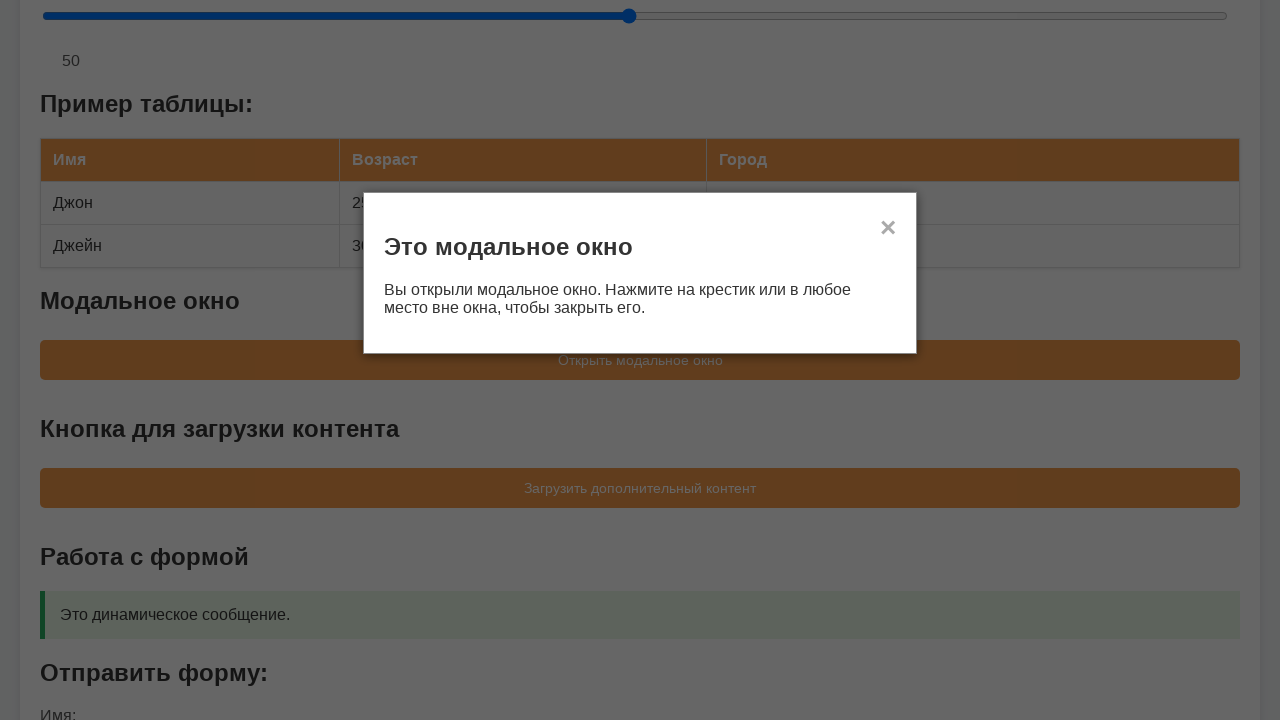

Clicked close button to close modal at (888, 229) on #closeModal
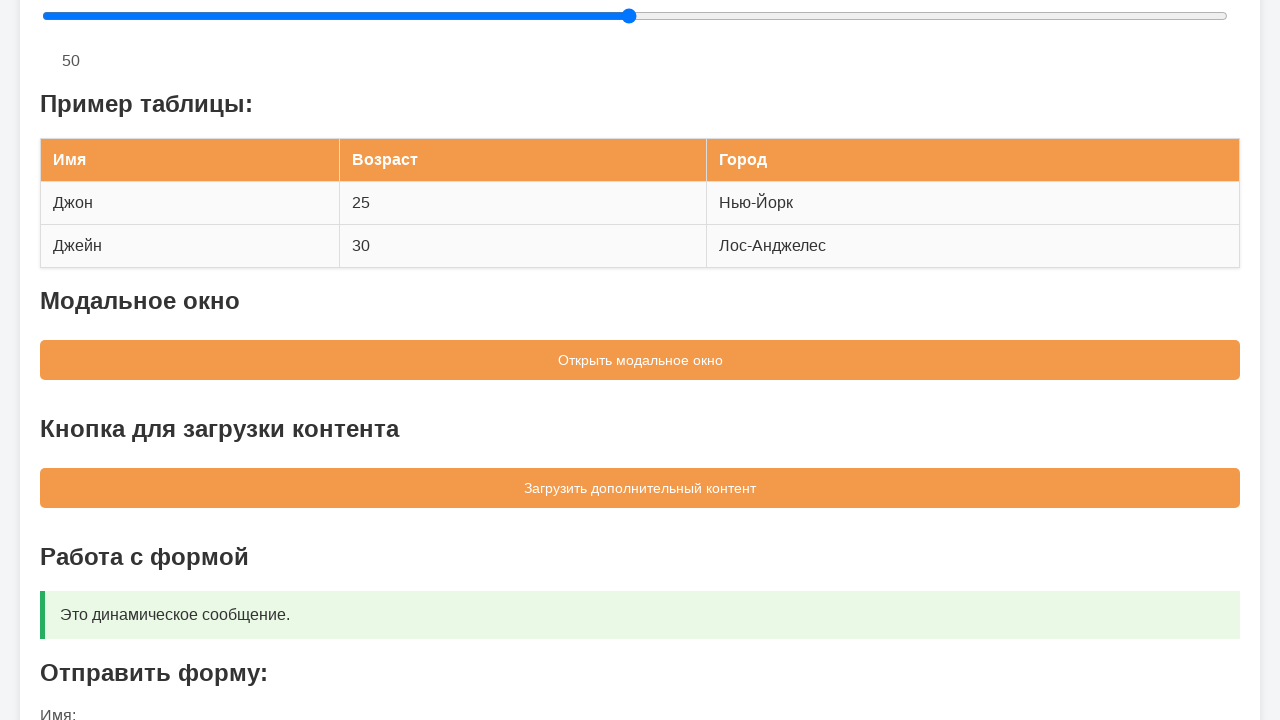

Modal closed and is now hidden
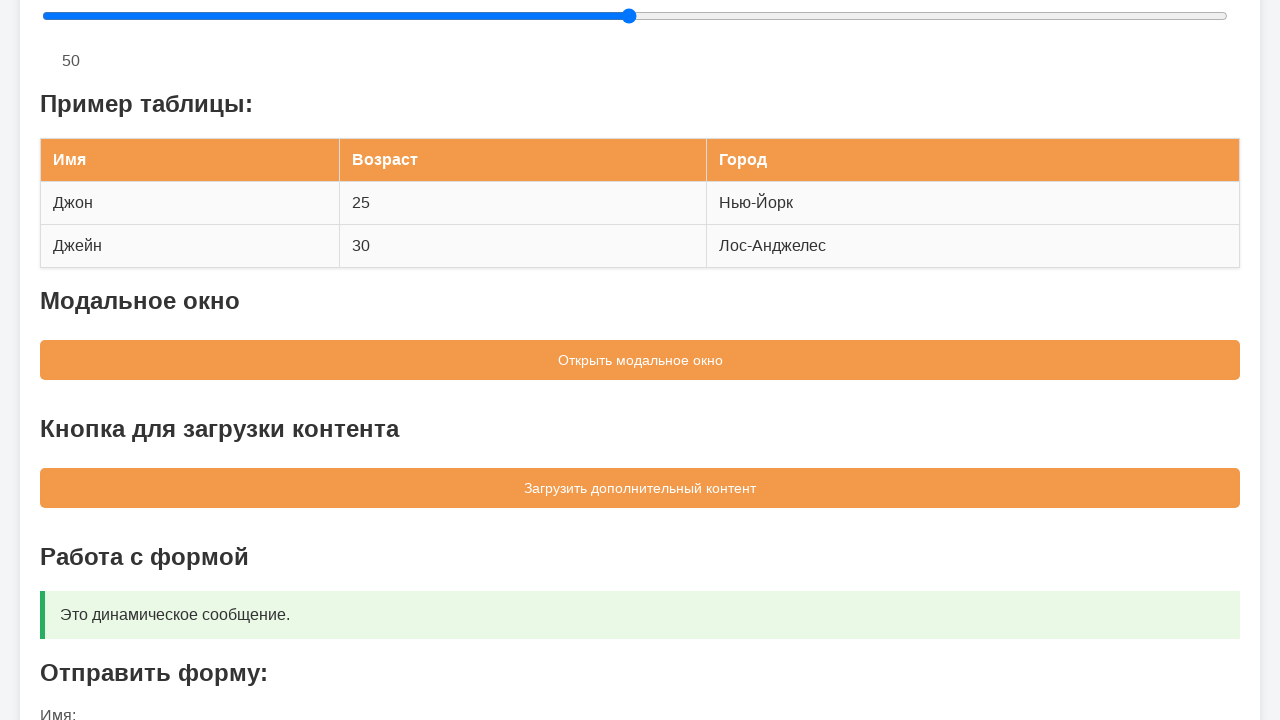

Verified modal is hidden after closing
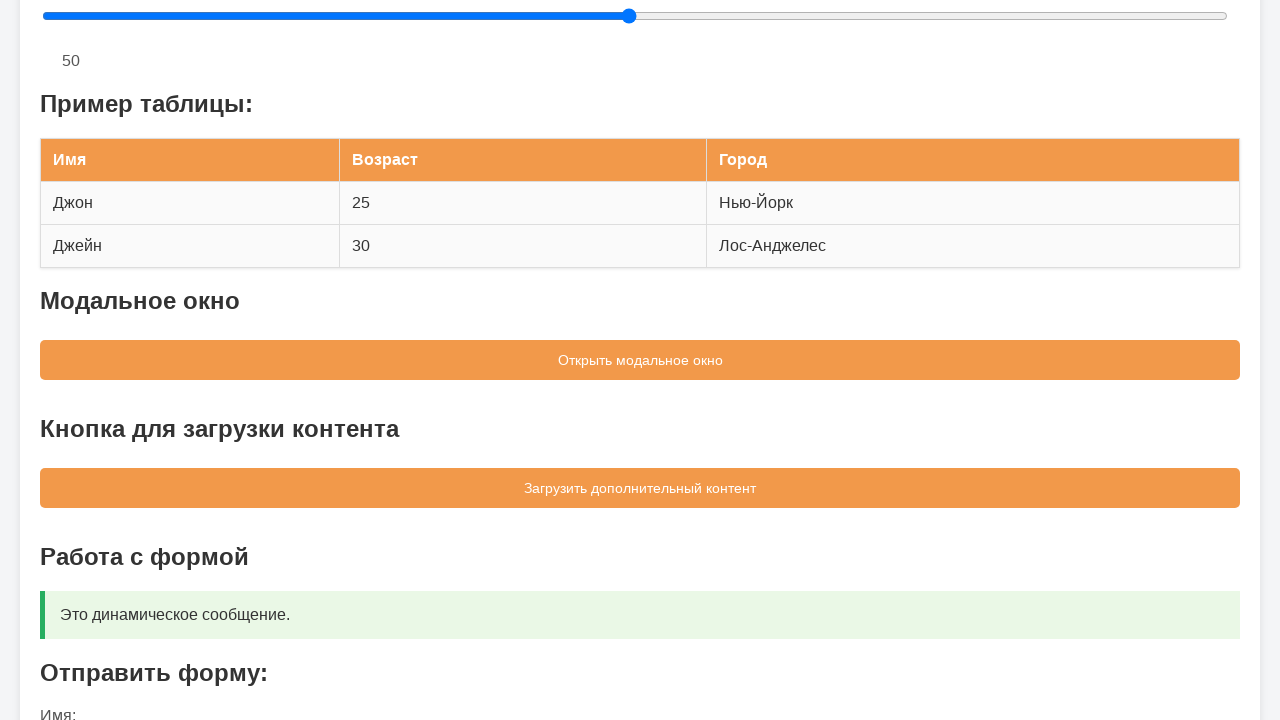

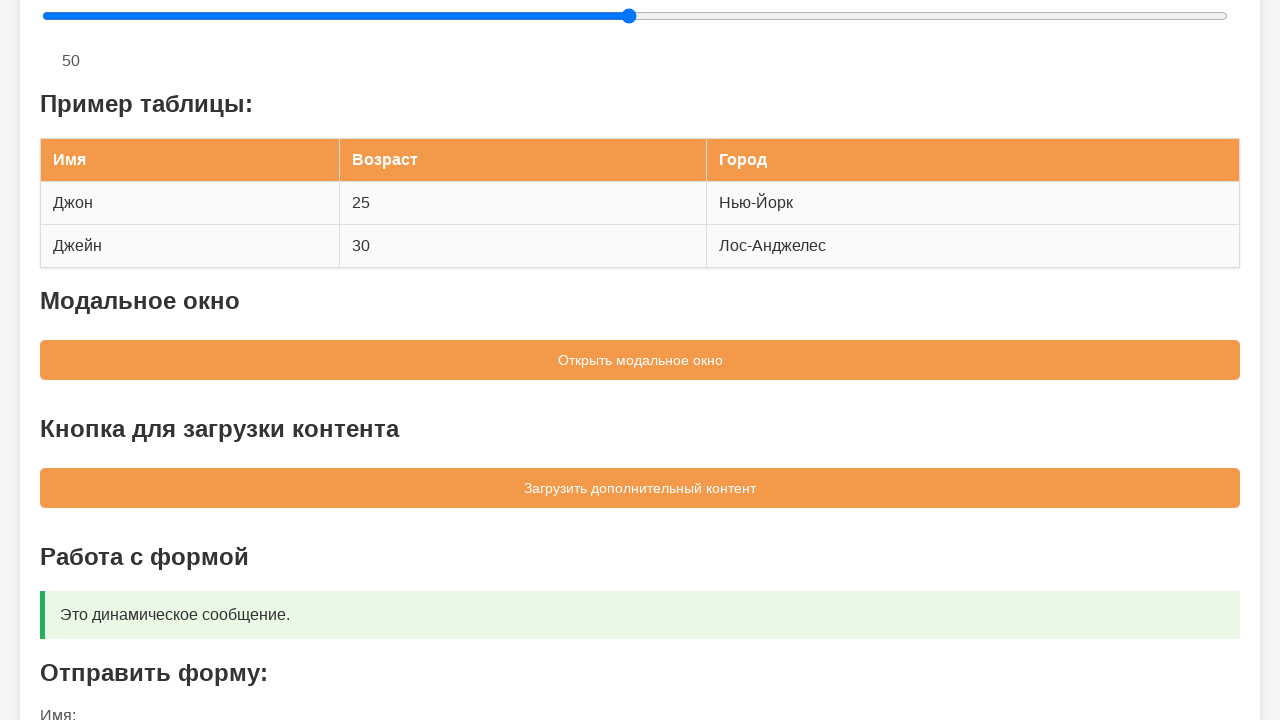